Tests a table grid on a practice automation page by scrolling to the table, extracting values from the 4th column, calculating the sum, and verifying it matches the displayed total amount.

Starting URL: https://www.rahulshettyacademy.com/AutomationPractice/

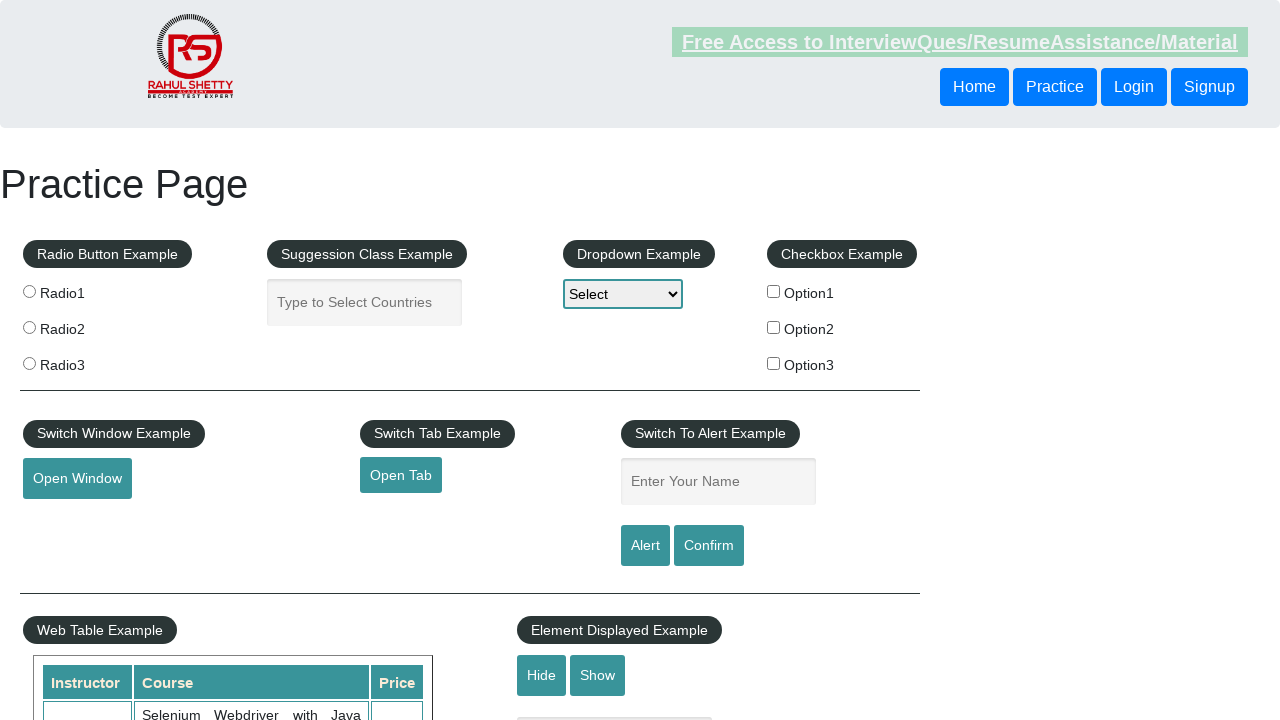

Scrolled to table element with class tableFixHead
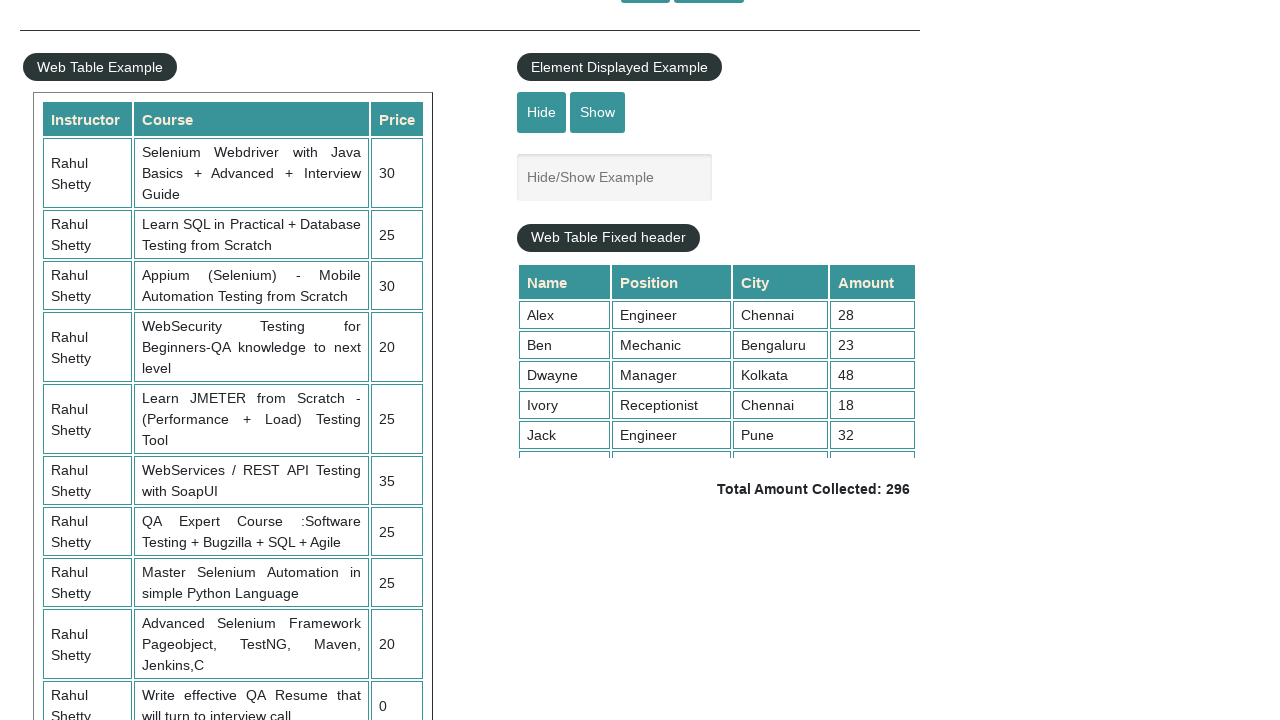

Table 4th column cells loaded and visible
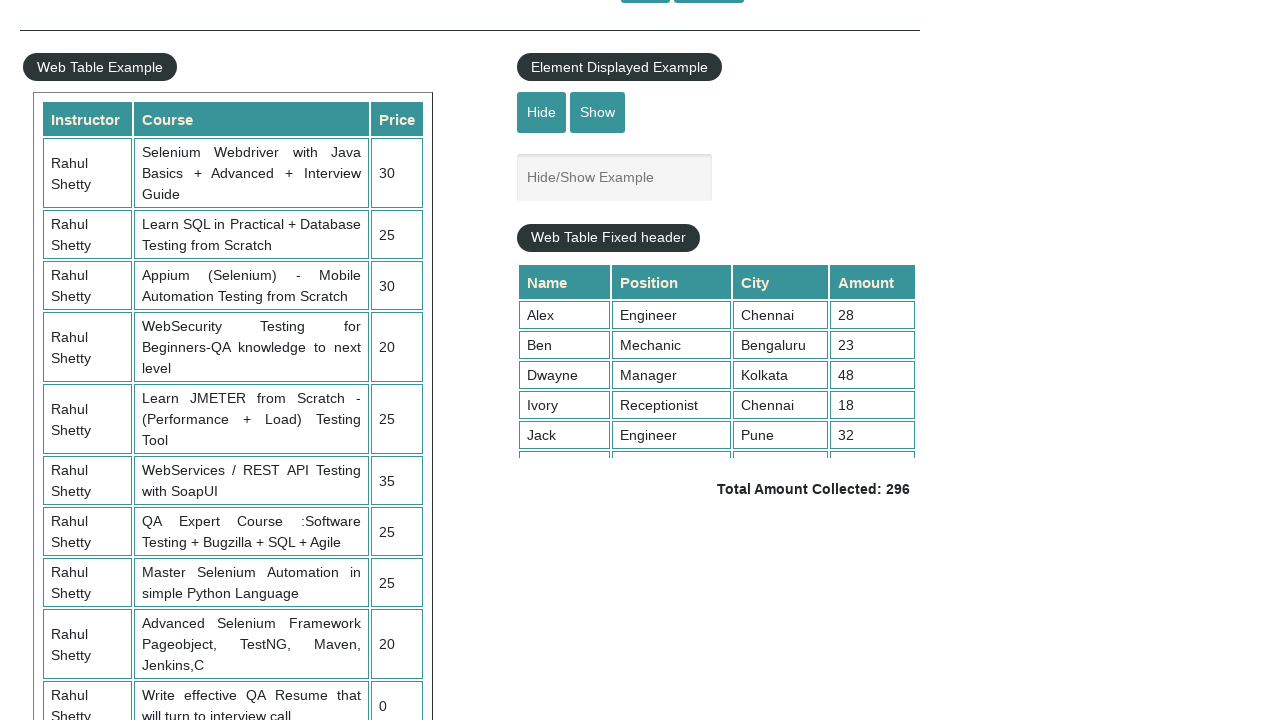

Retrieved 9 values from the 4th column of the table
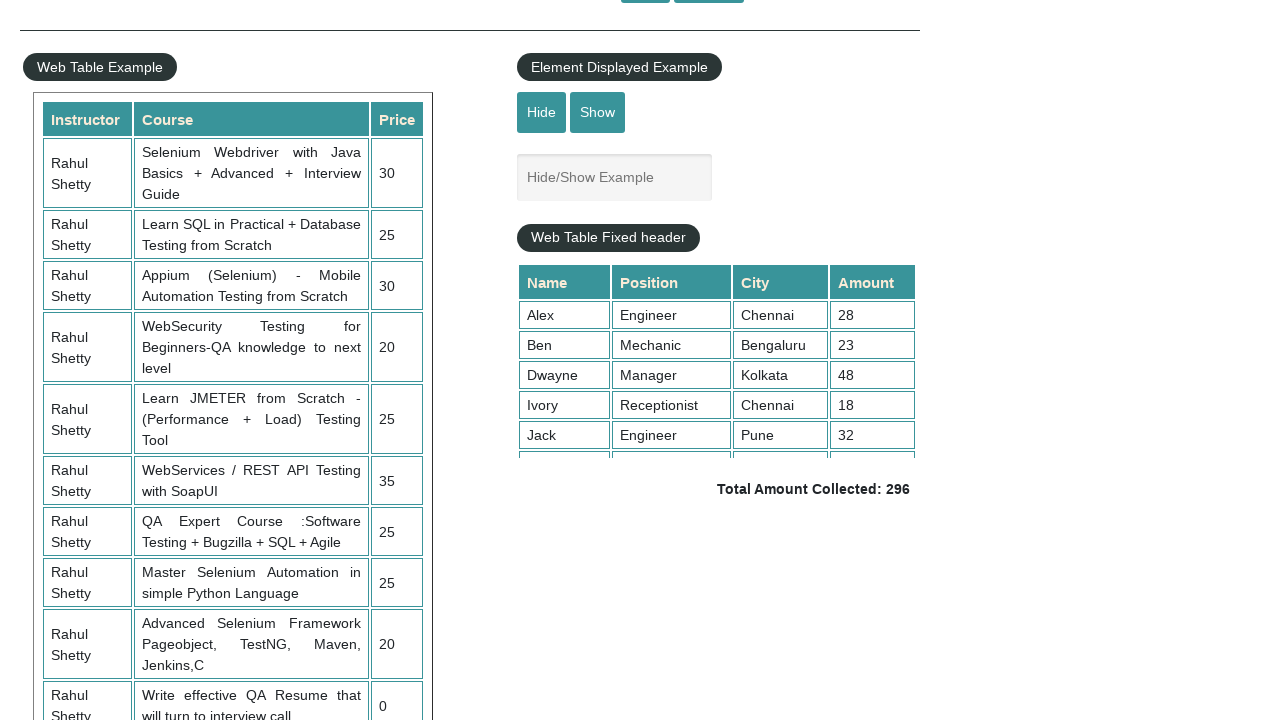

Calculated sum of 4th column values: 296
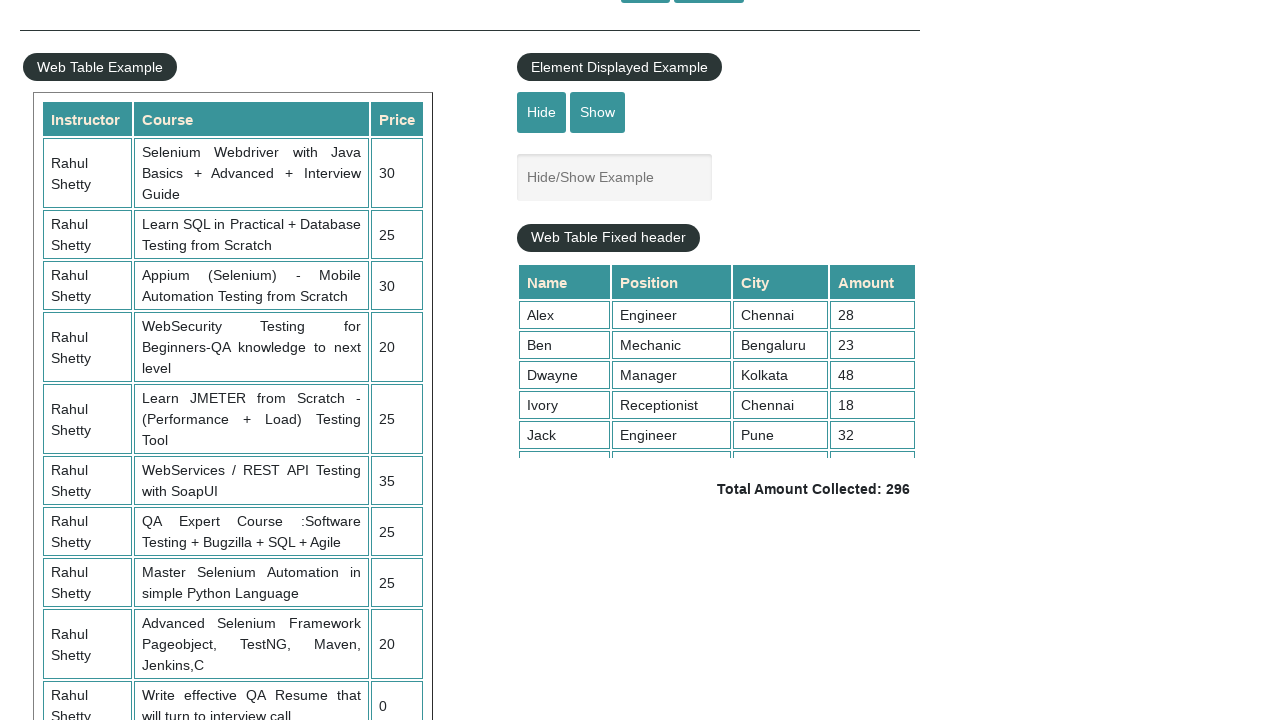

Retrieved displayed total amount text:  Total Amount Collected: 296 
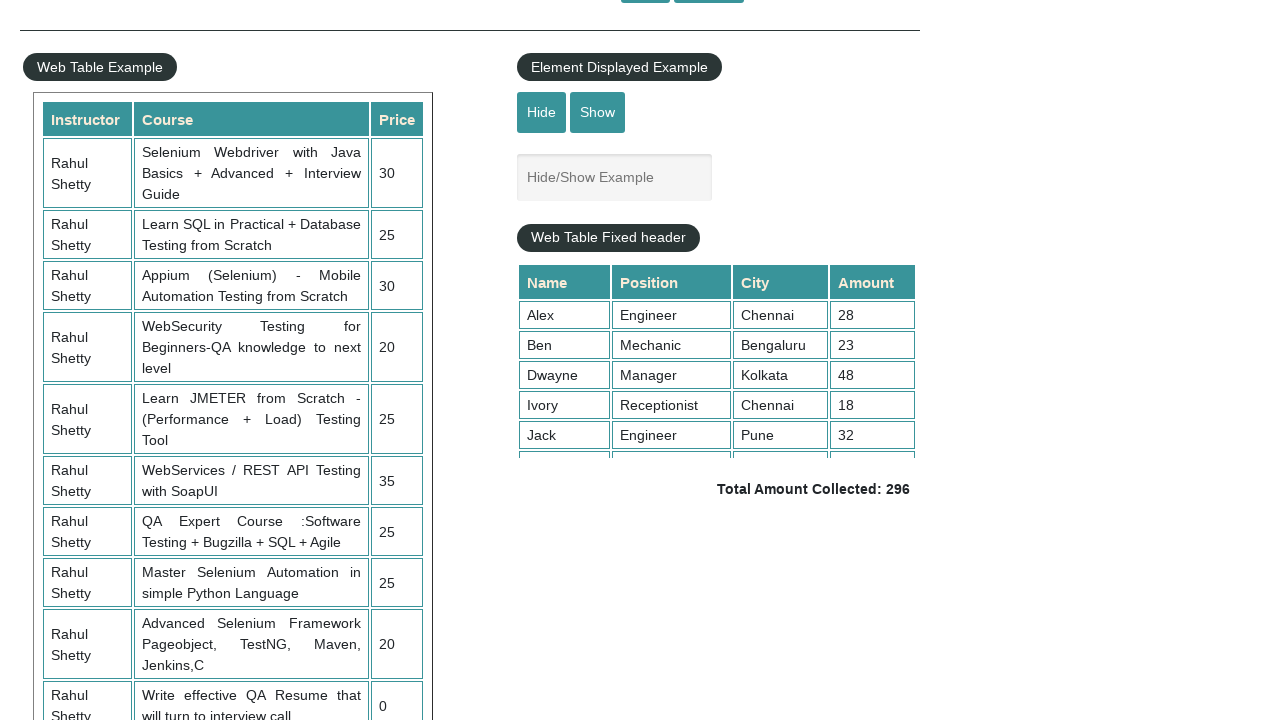

Extracted displayed total value: 296
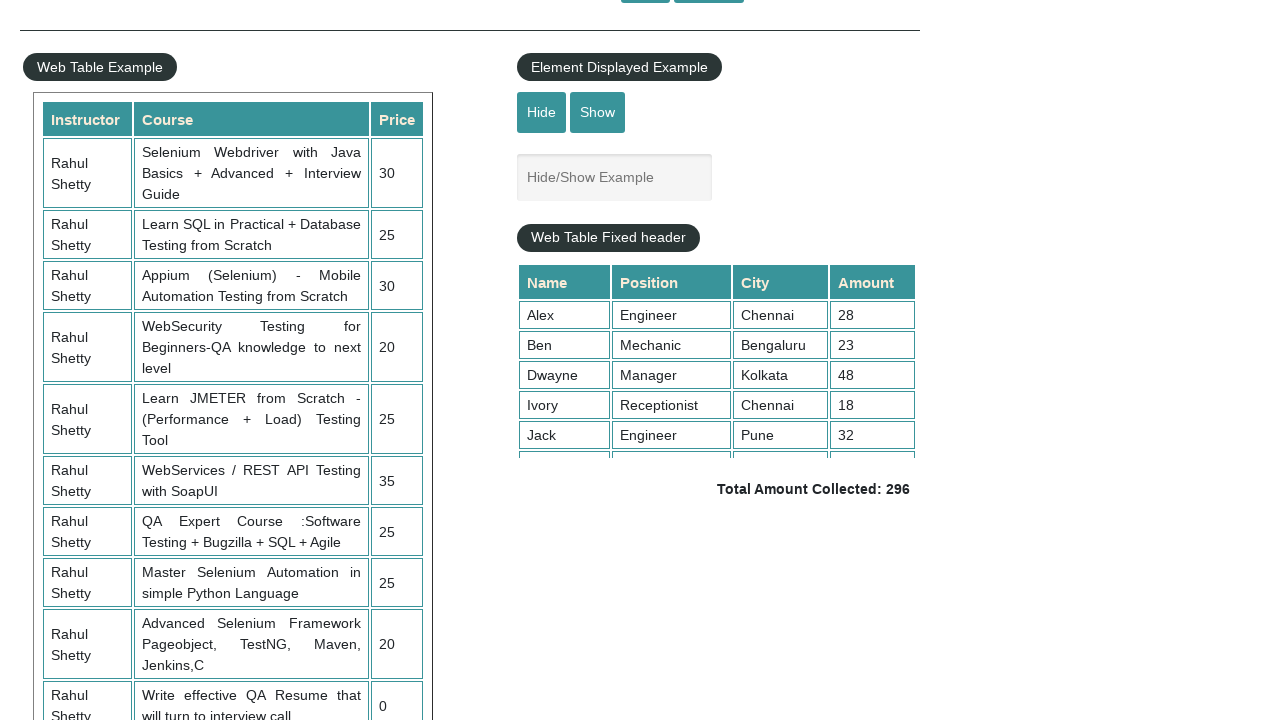

Assertion passed: calculated sum (296) matches displayed total (296)
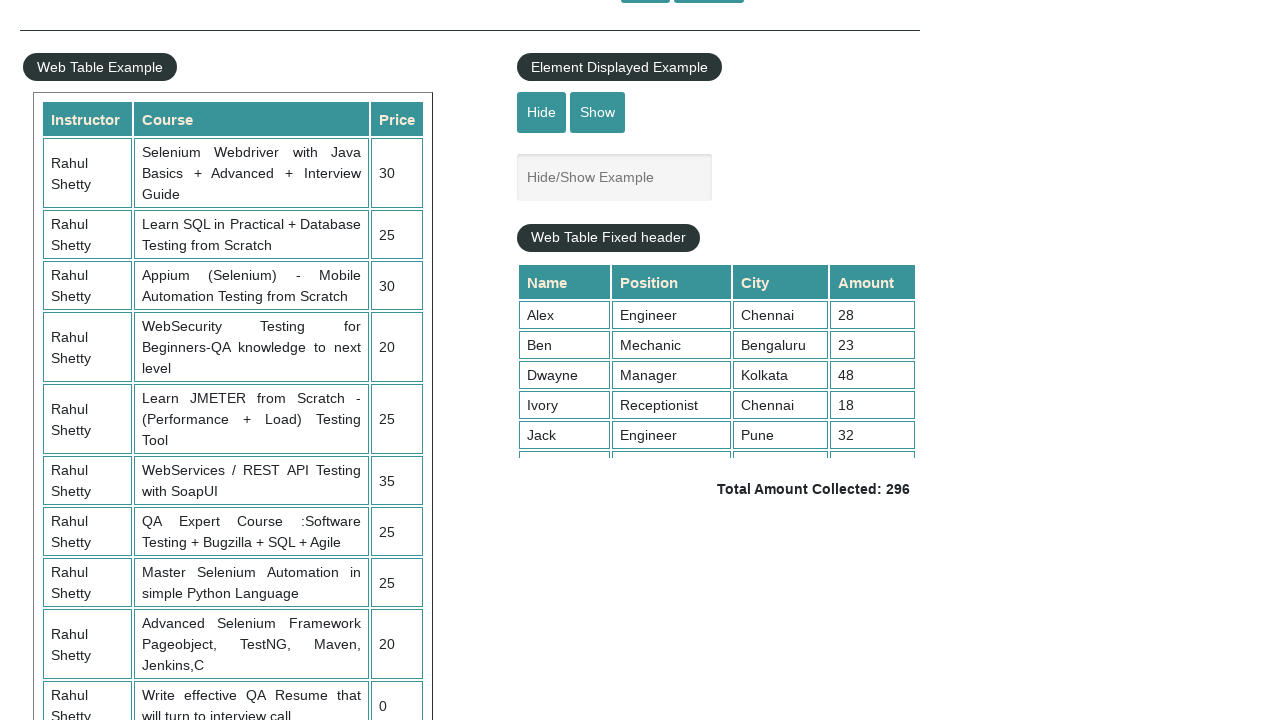

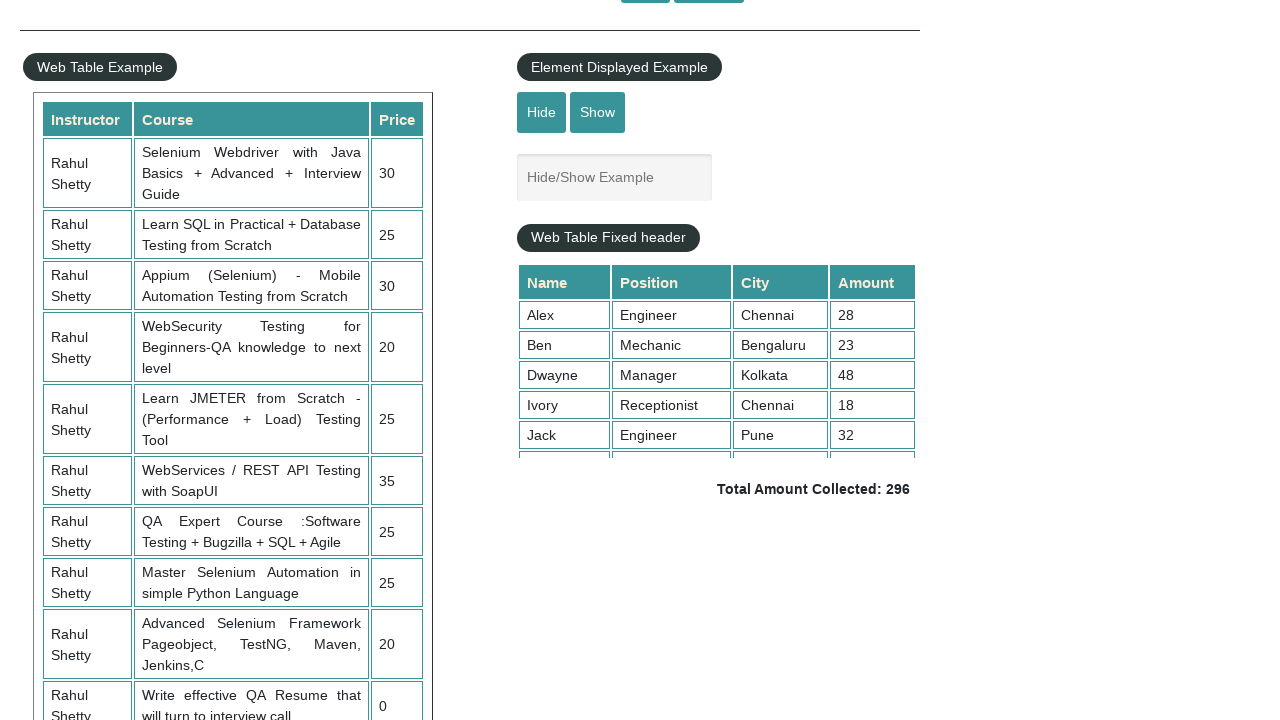